Tests DOM manipulation by removing the disabled attribute from a button and verifying it becomes enabled

Starting URL: https://getbootstrap.com/docs/4.0/components/buttons/#disabled-state

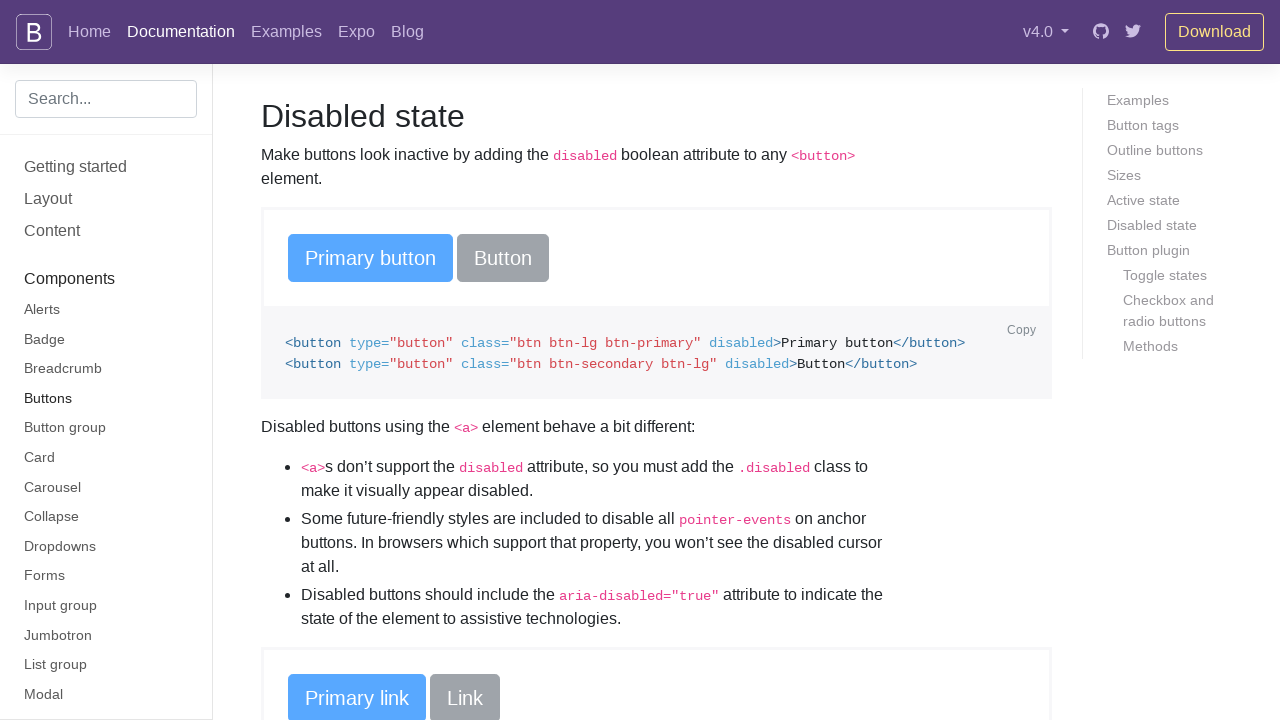

Waited for primary button elements to load
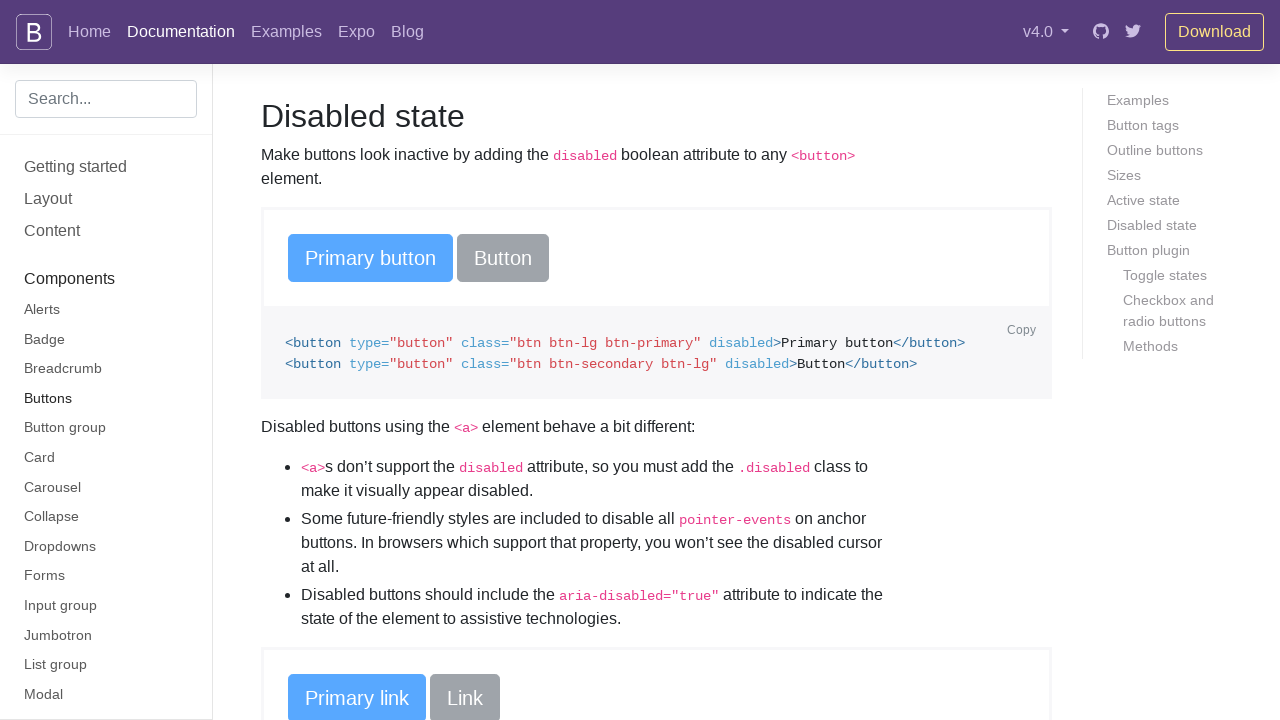

Removed disabled attribute from the third button
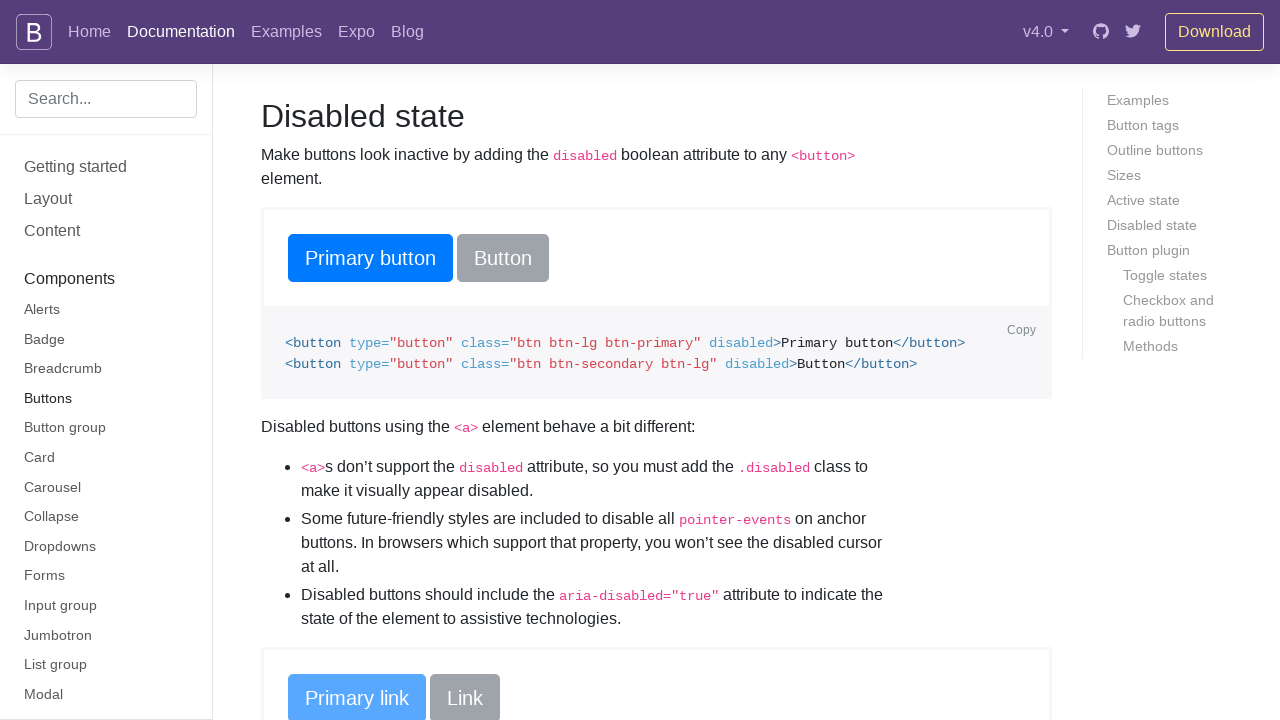

Verified that the third button is now enabled
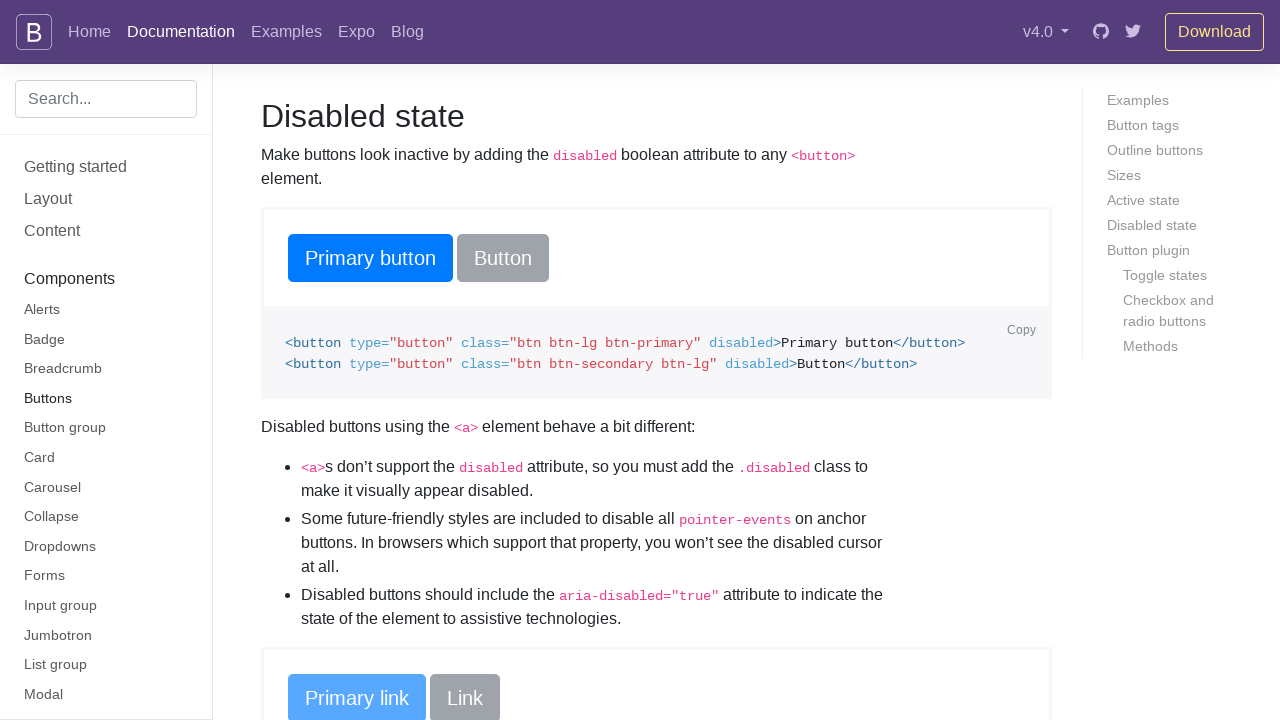

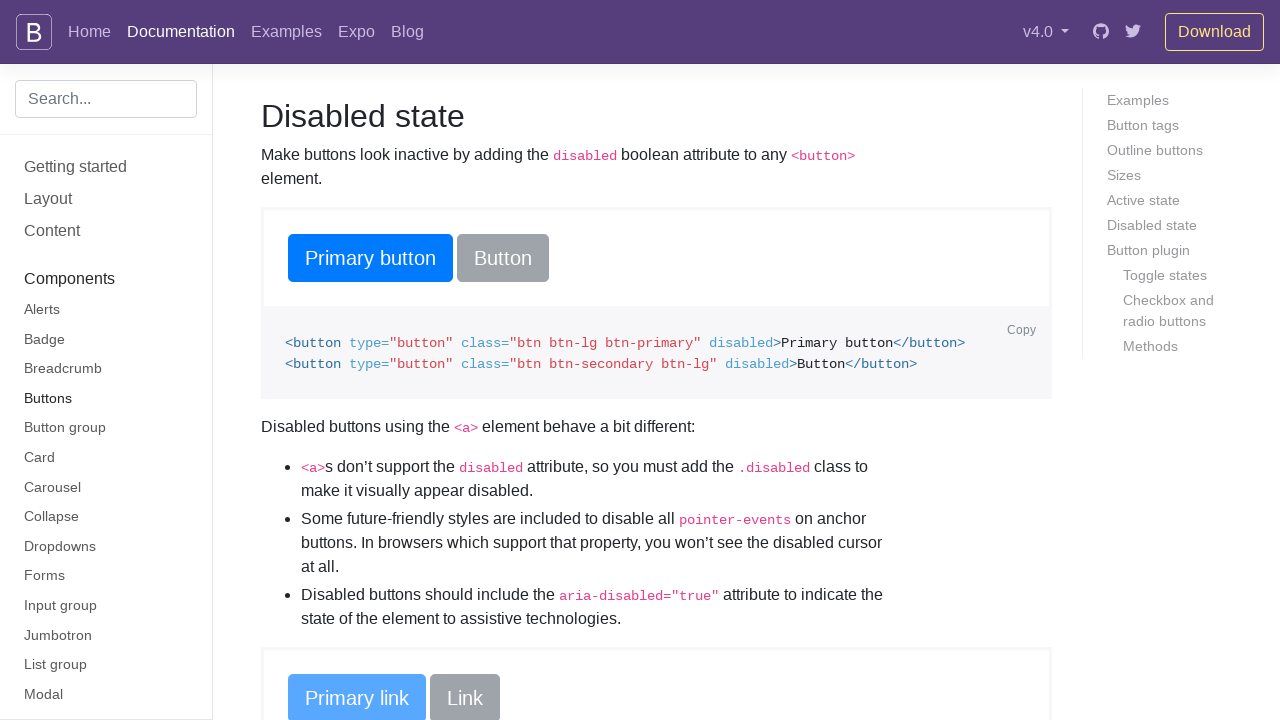